Tests opening a large modal dialog, verifying its content contains specific text occurrences, and closing it

Starting URL: https://demoqa.com/modal-dialogs

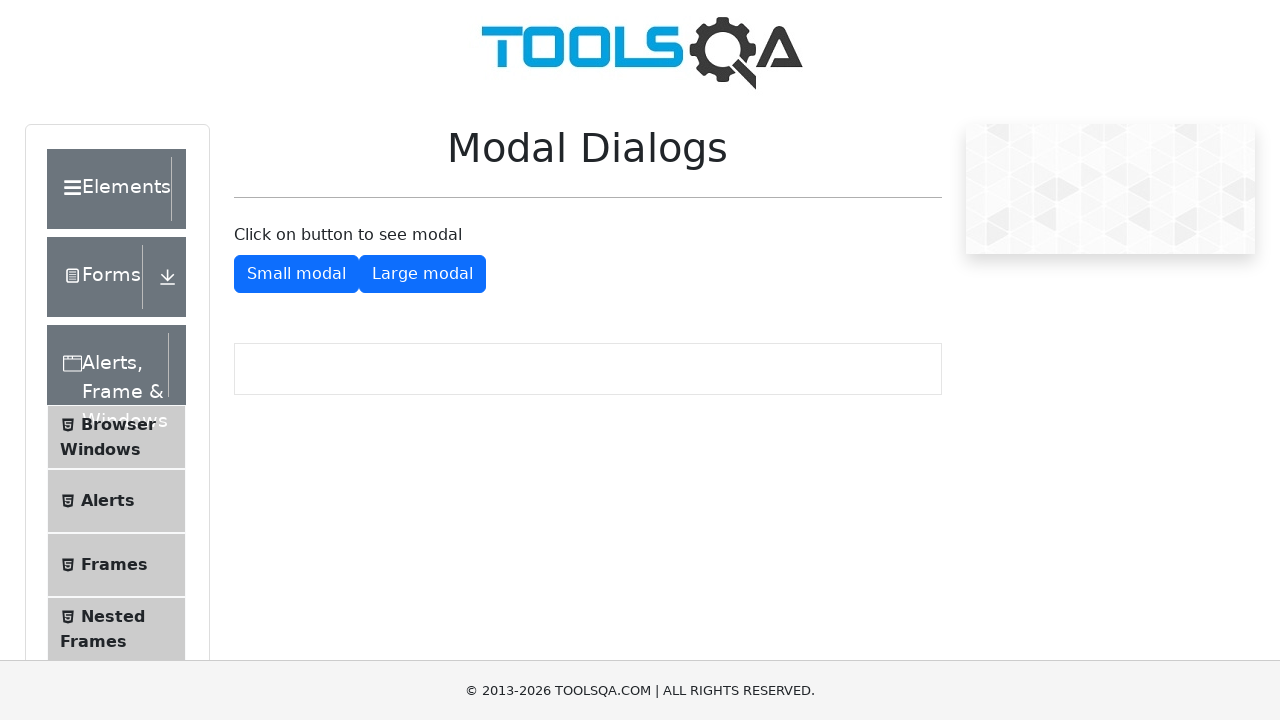

Set viewport size to 1920x1080
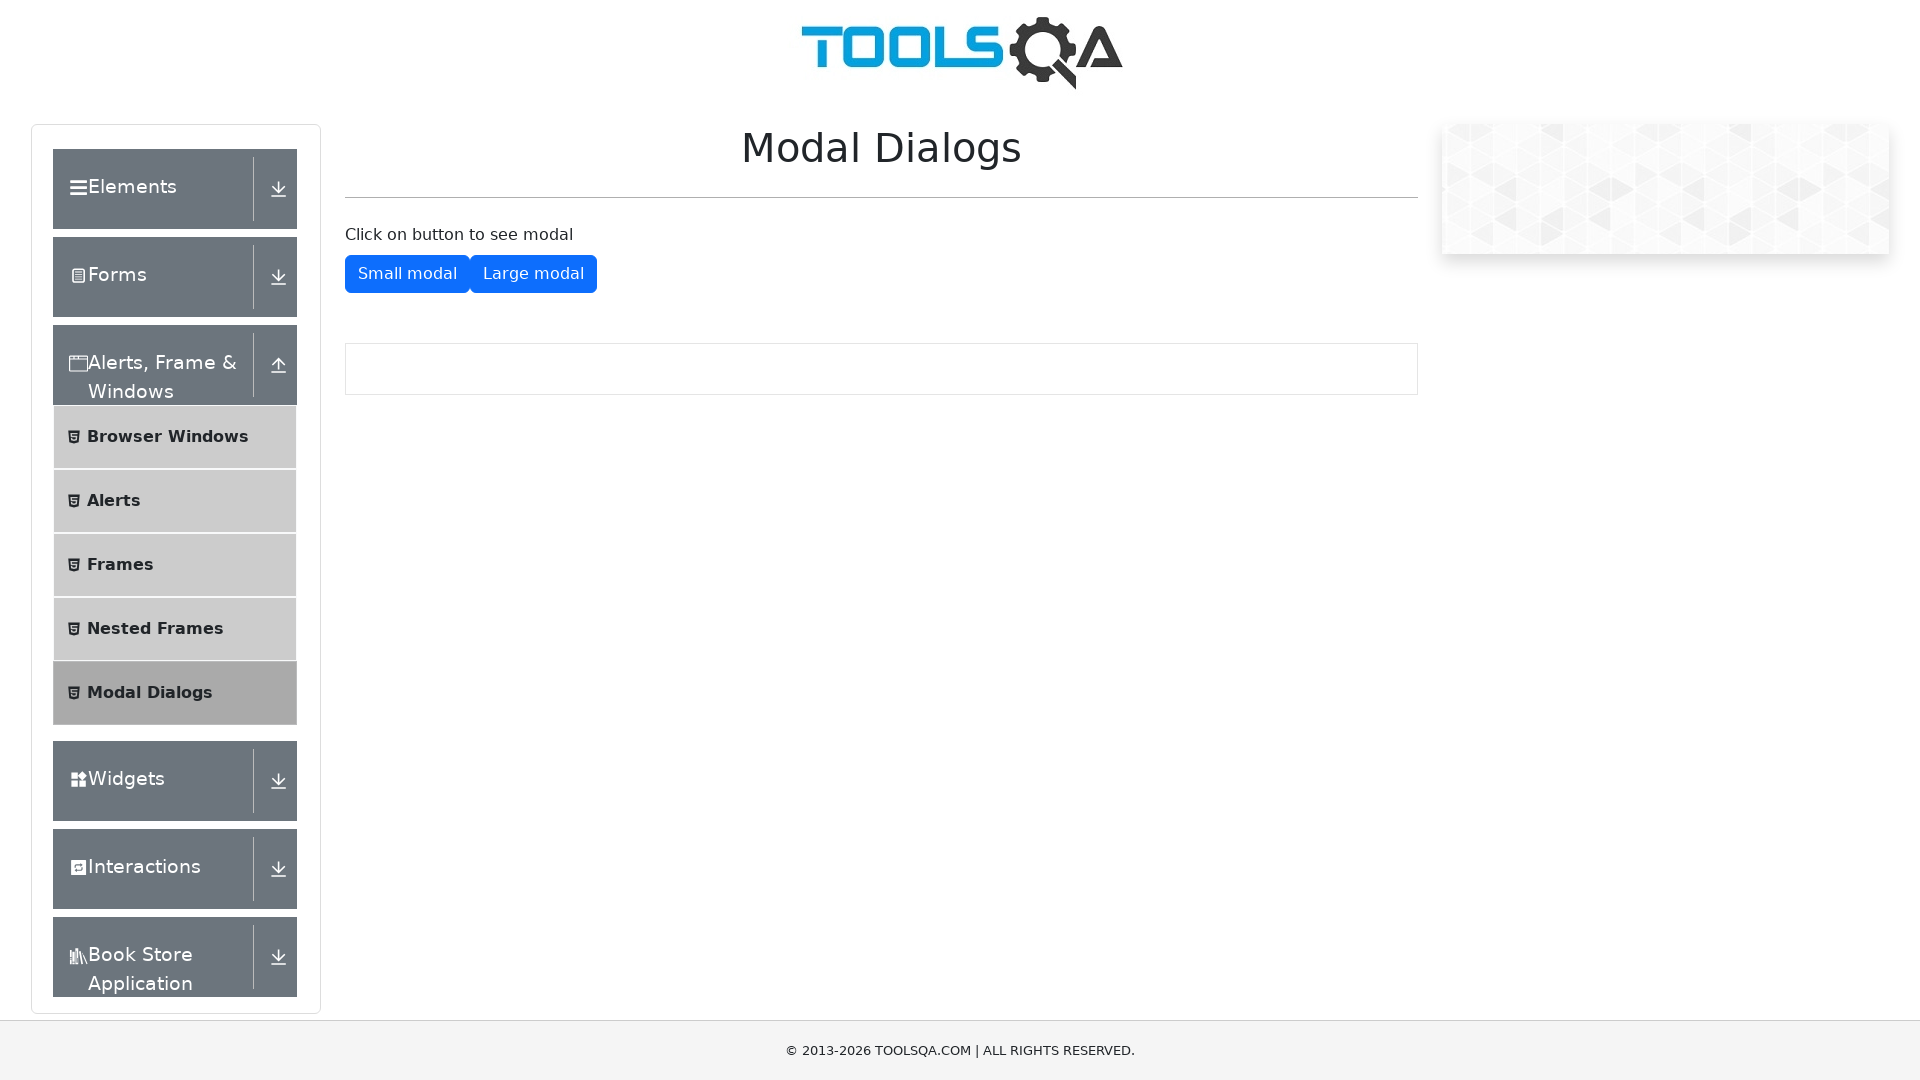

Clicked button to open large modal dialog at (533, 274) on #showLargeModal
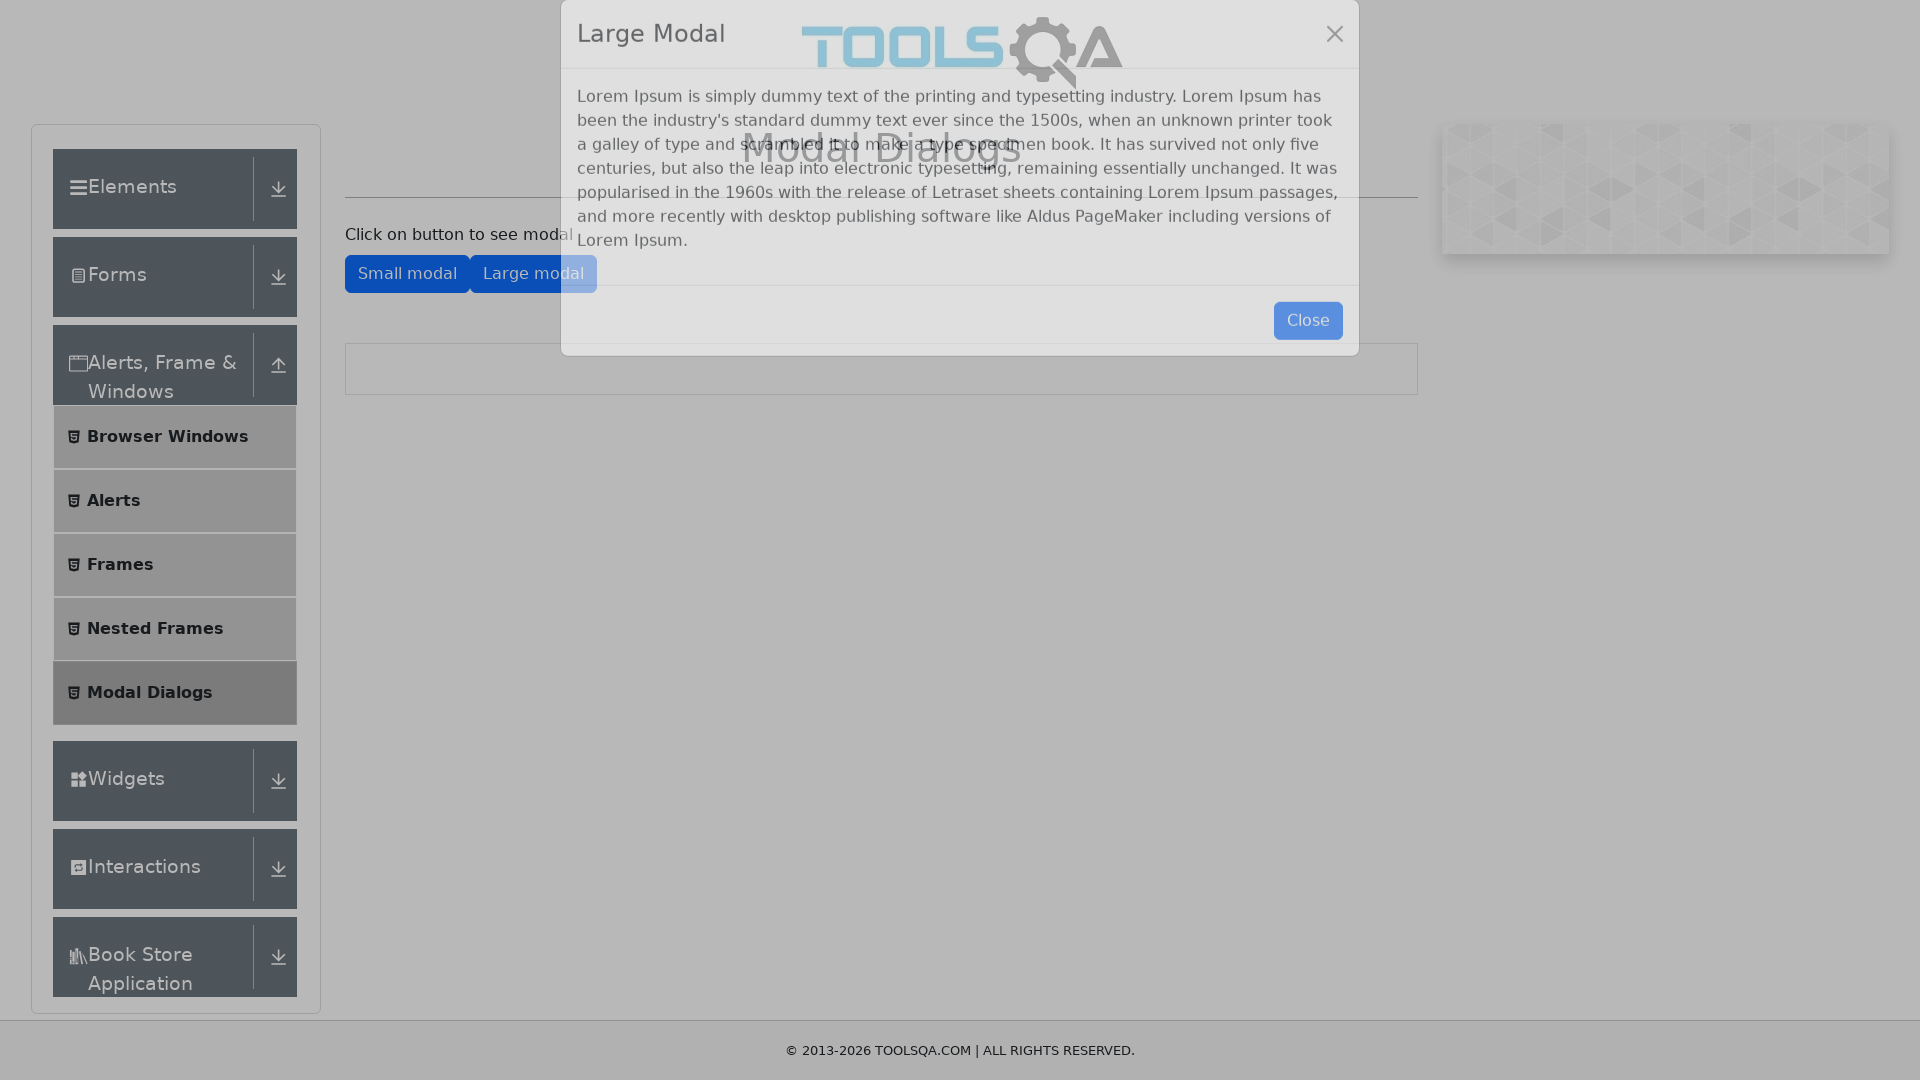

Modal body content became visible
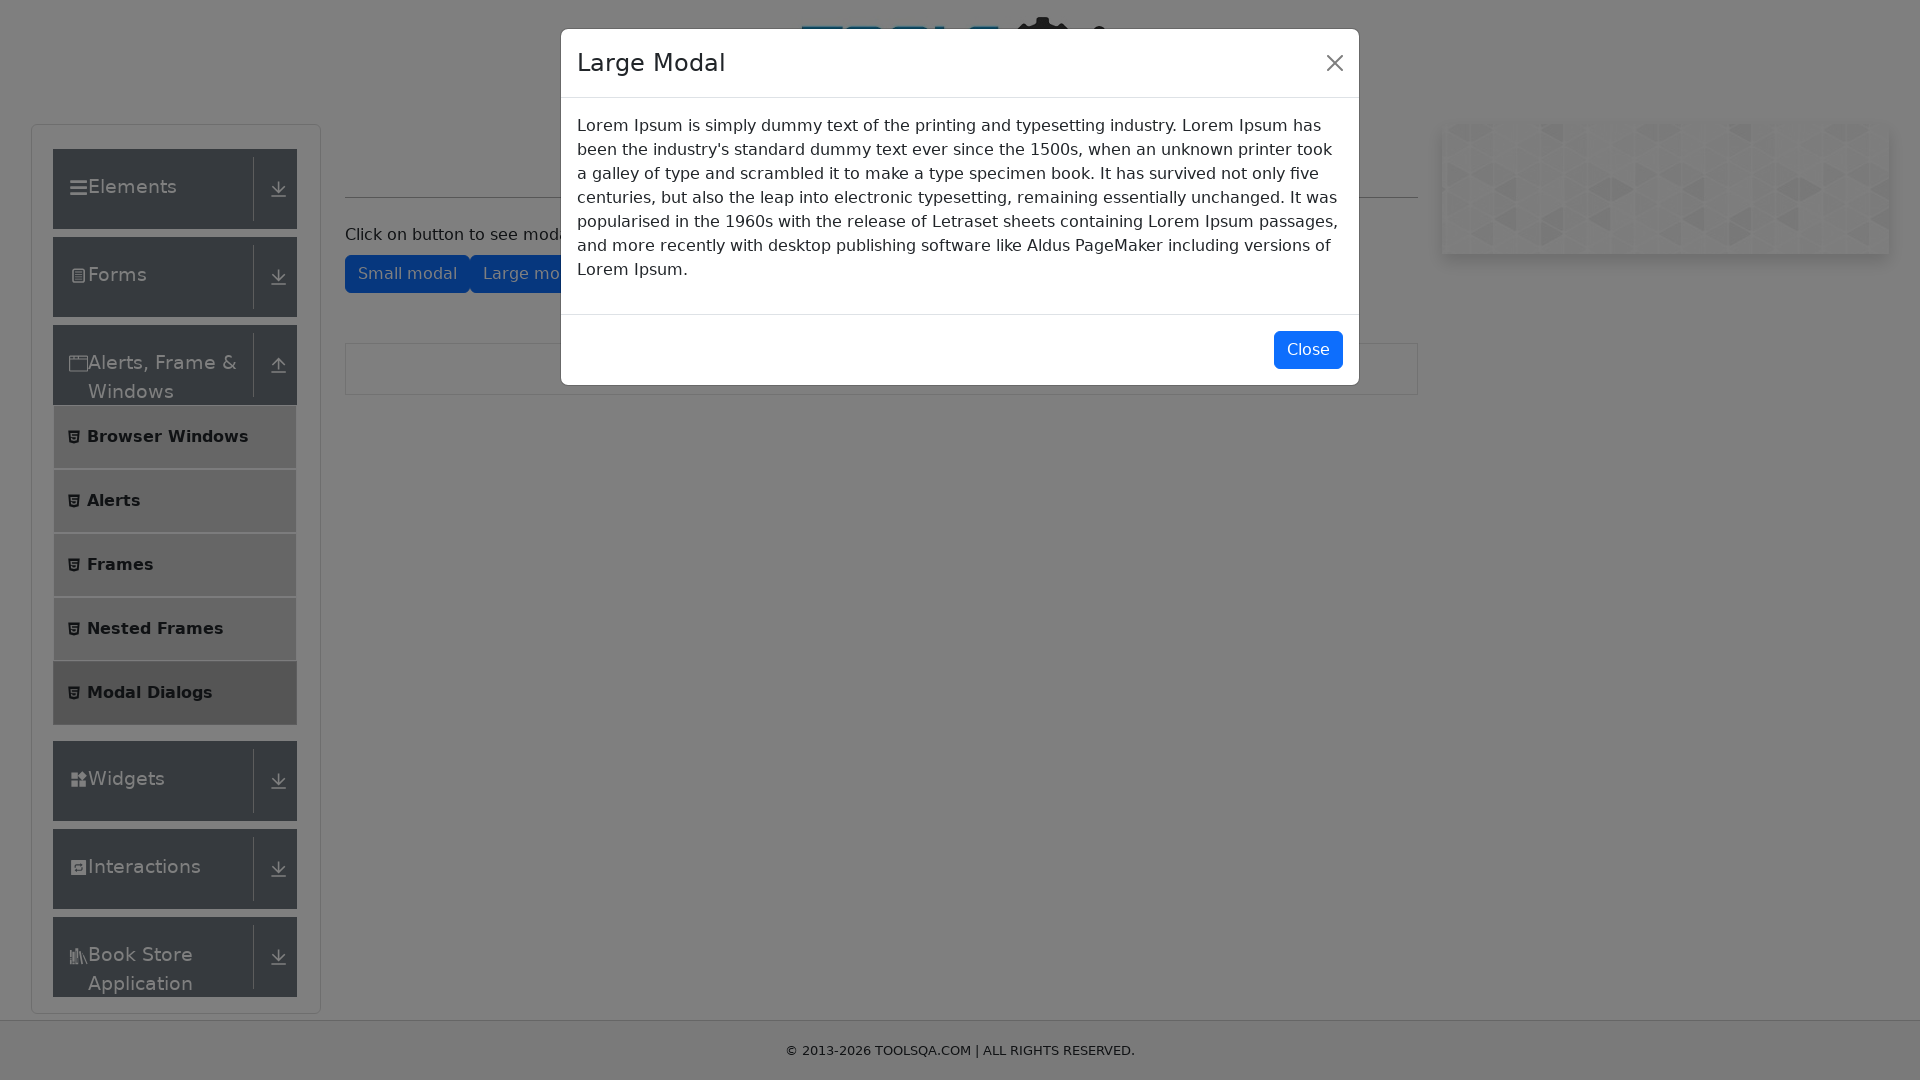

Retrieved text content from modal body
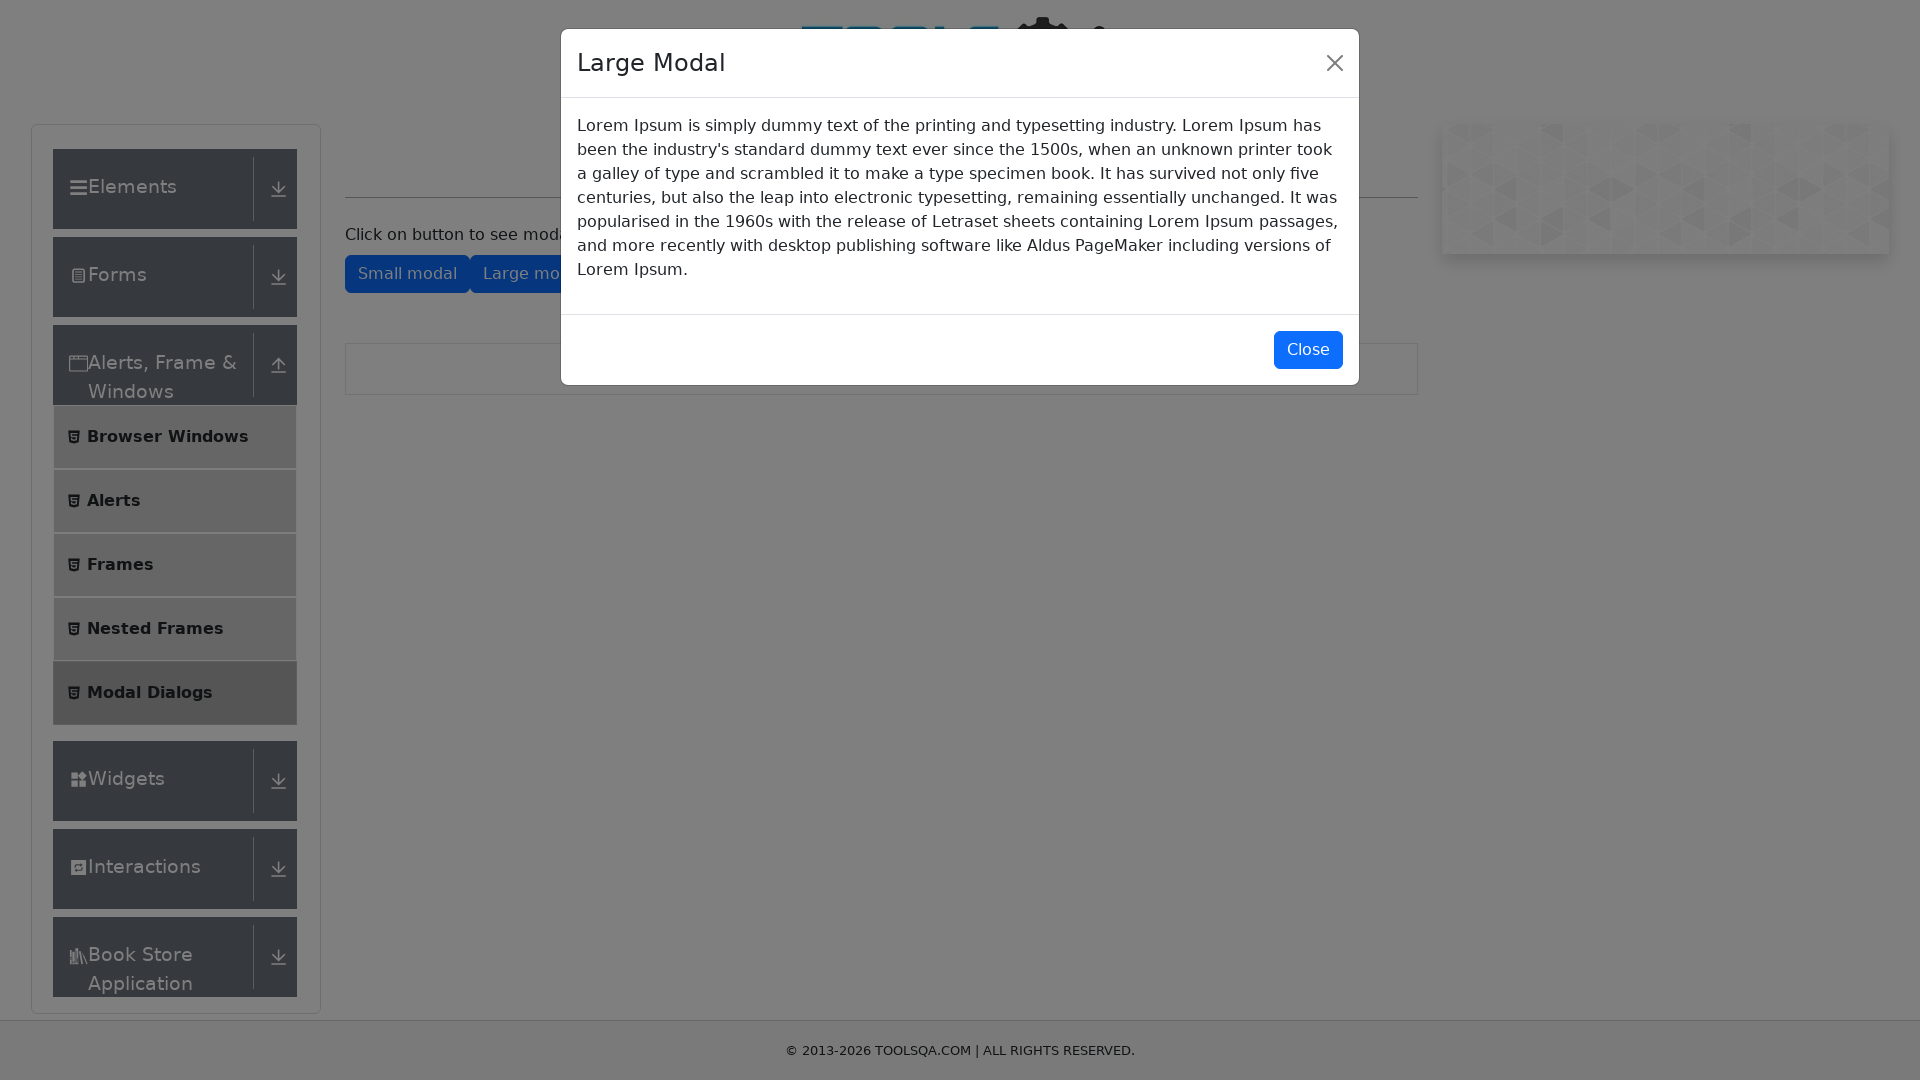

Verified modal content contains exactly 4 occurrences of 'Lorem Ipsum'
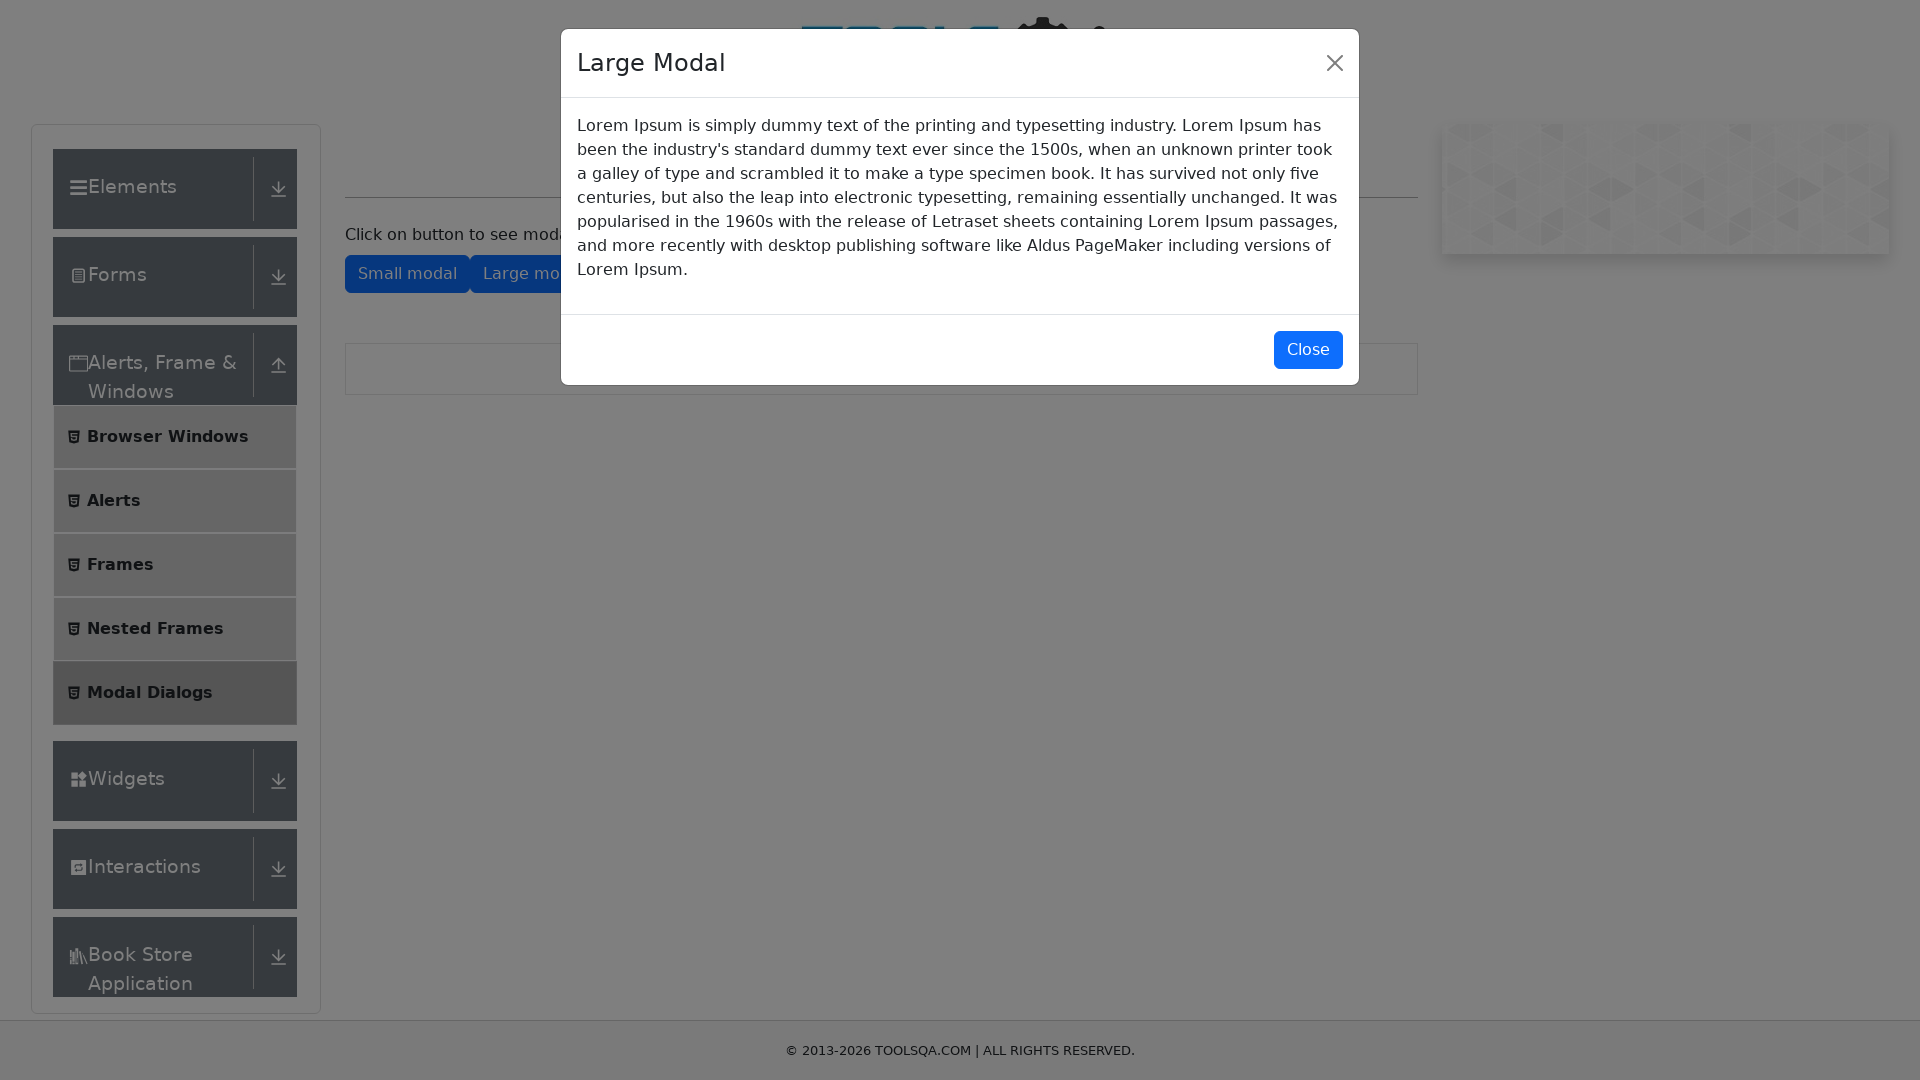

Clicked button to close the large modal at (1308, 350) on #closeLargeModal
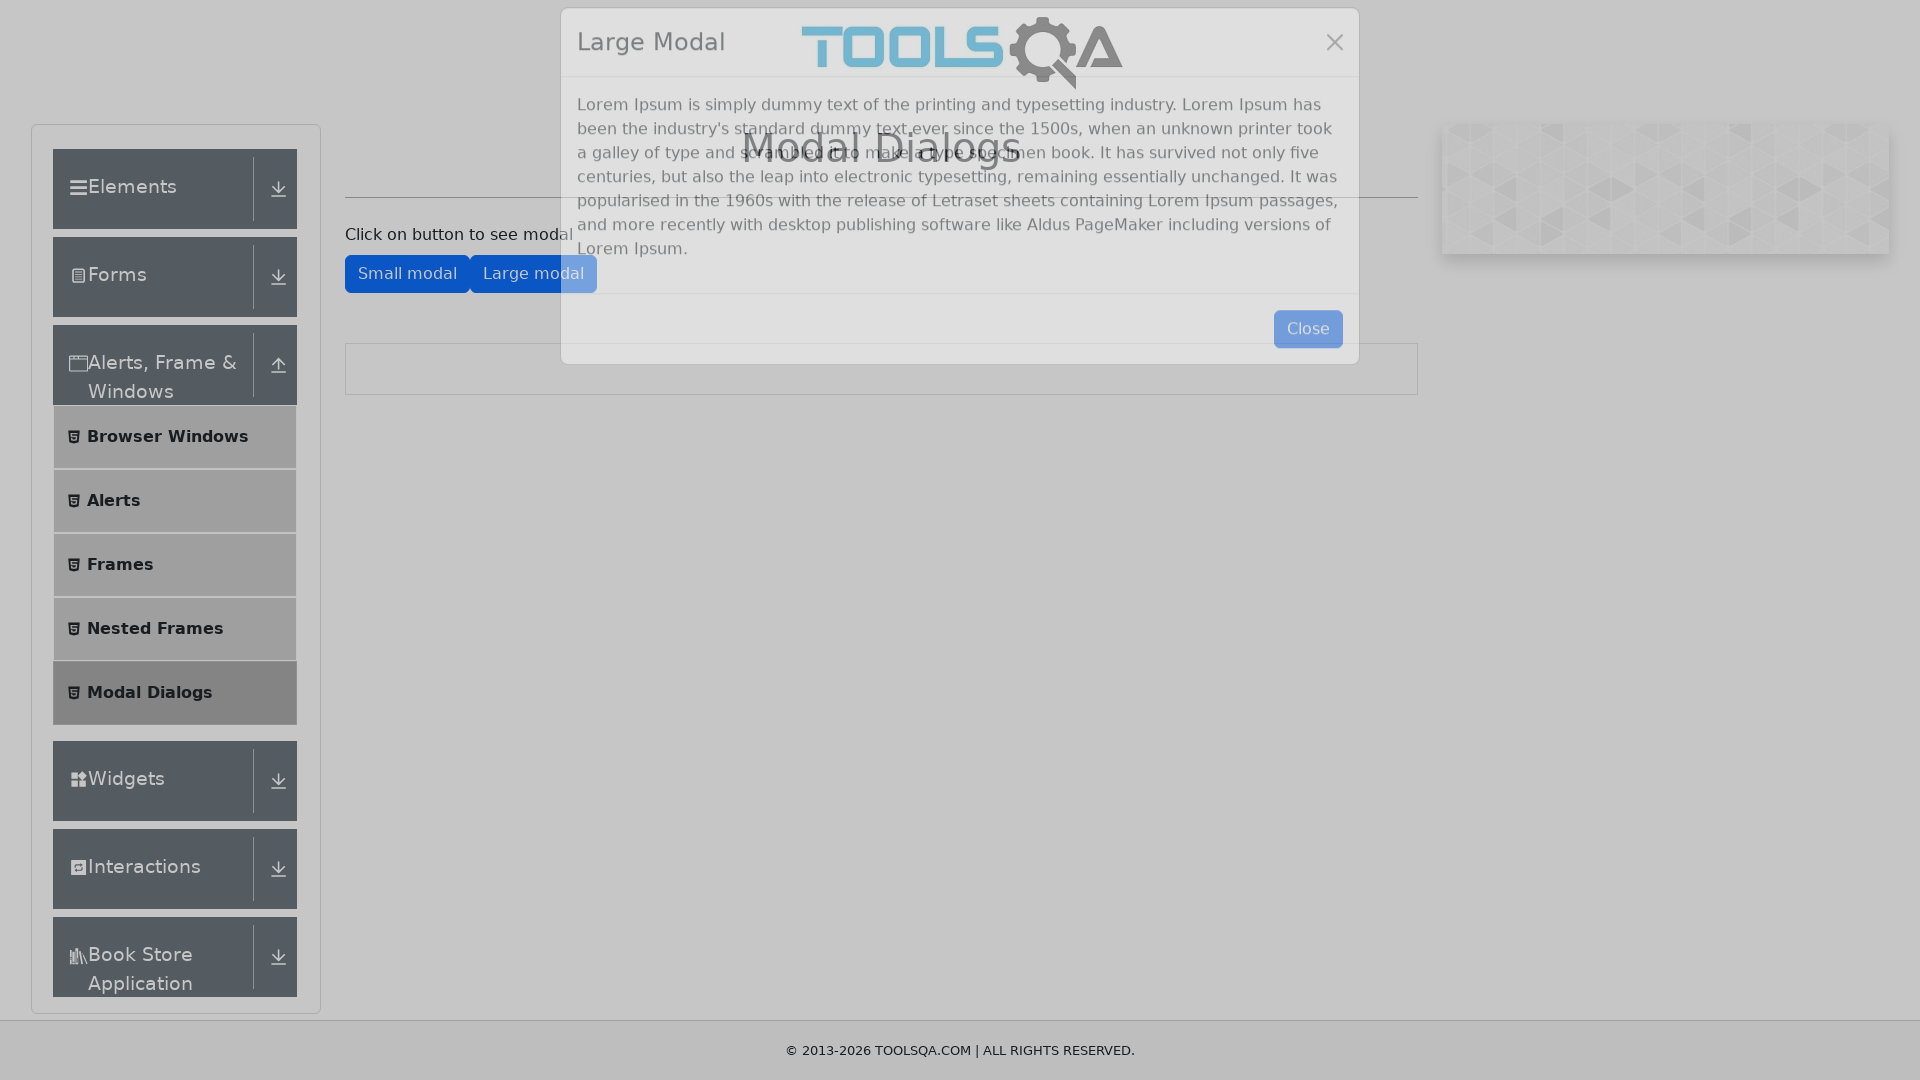

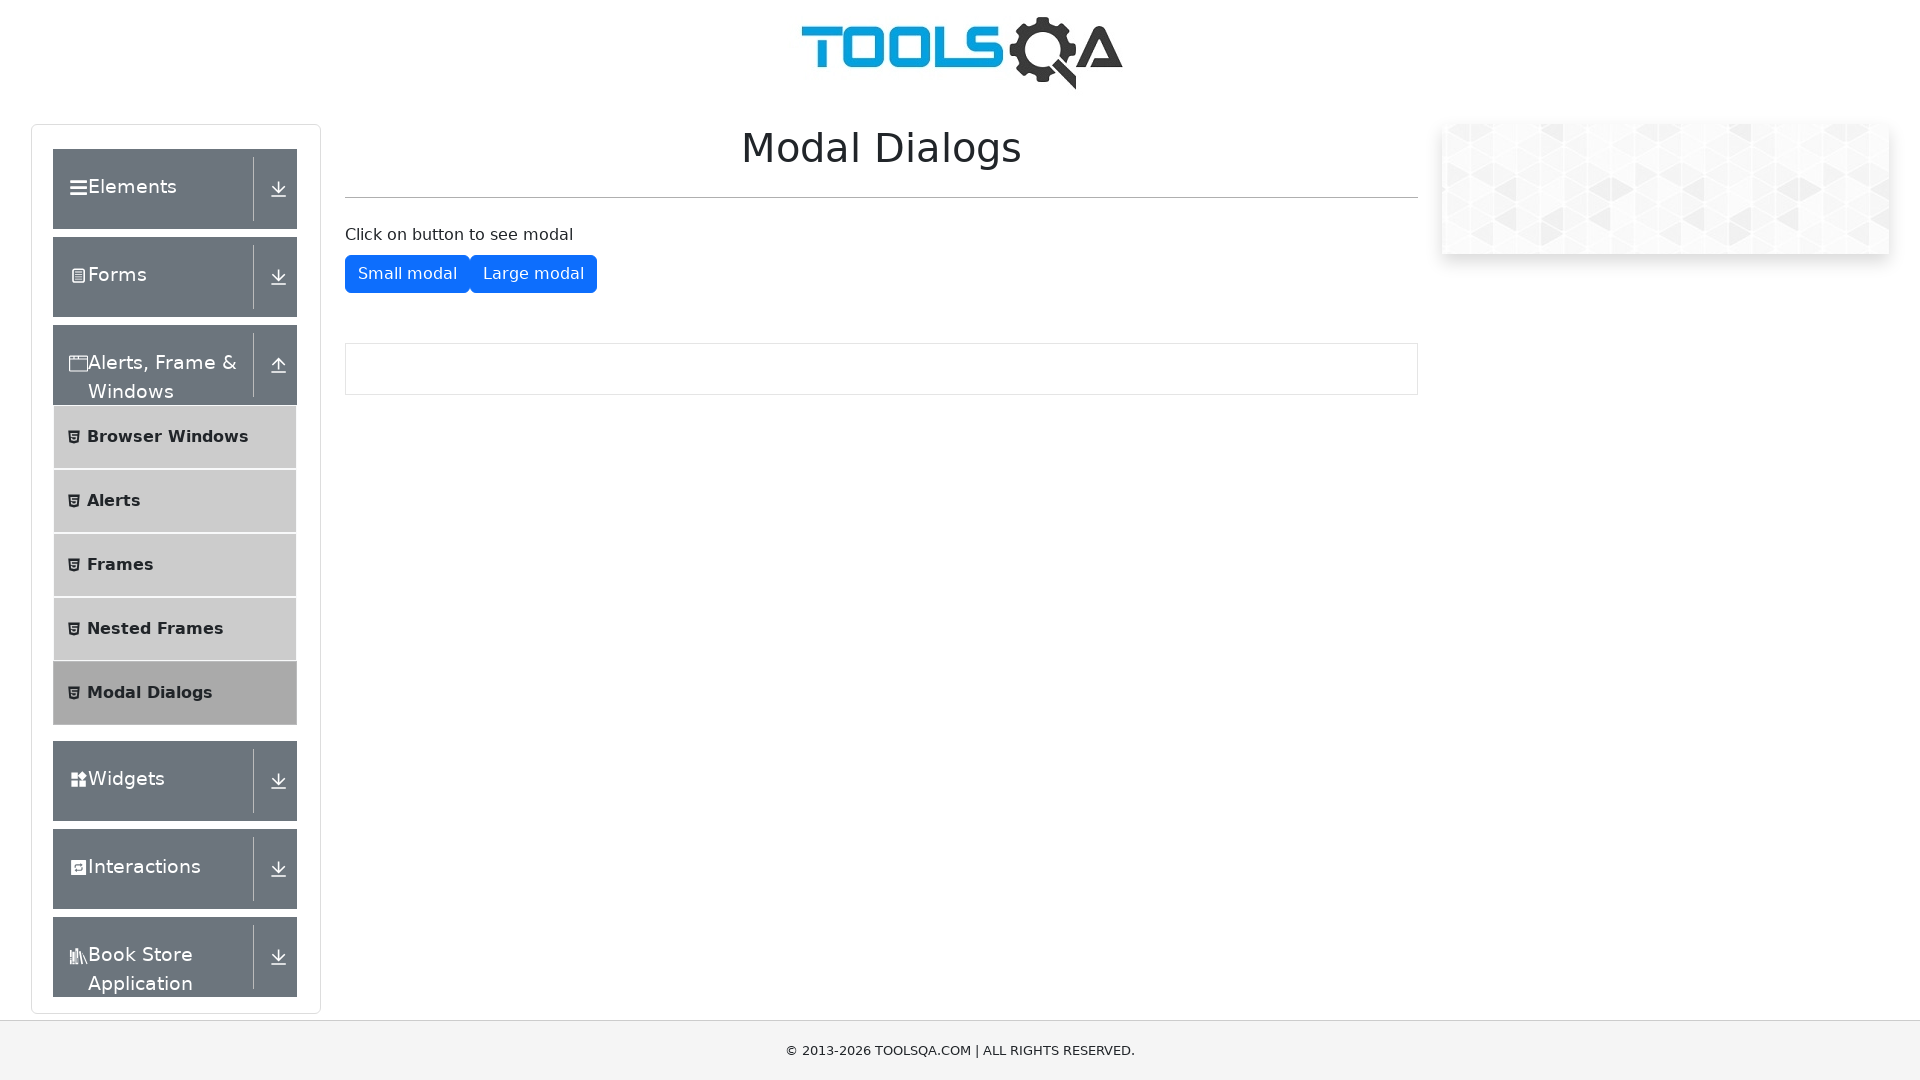